Tests that required field validation messages appear when submitting the registration form without filling any fields.

Starting URL: https://hub-surgia-test.dentacartscloud.net/register

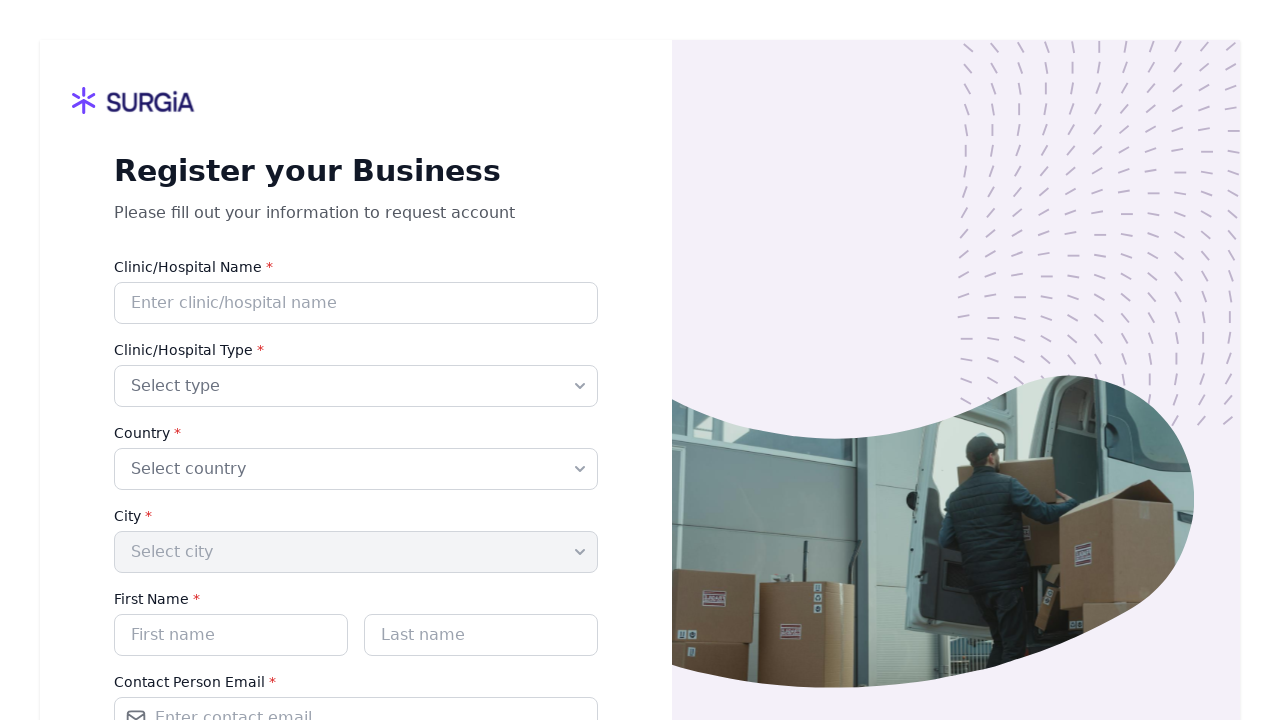

Navigated to registration page
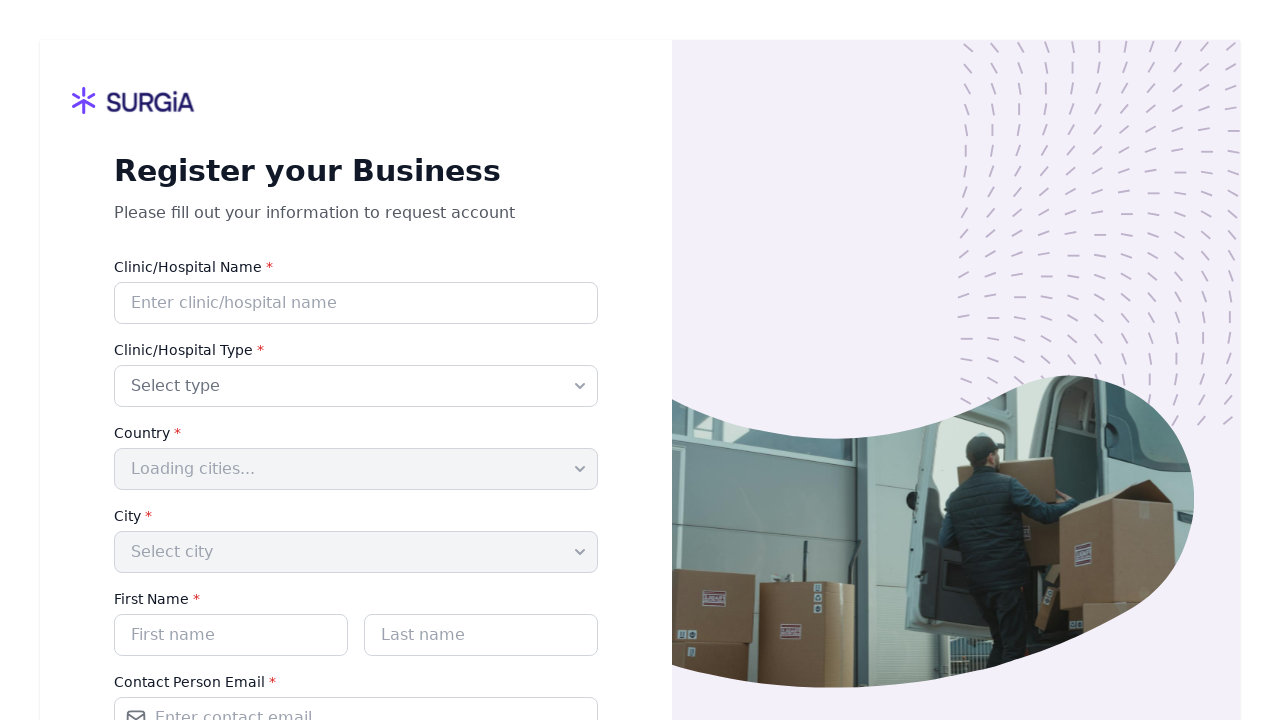

Clicked Submit button without filling any fields at (356, 512) on internal:role=button[name="Submit"i]
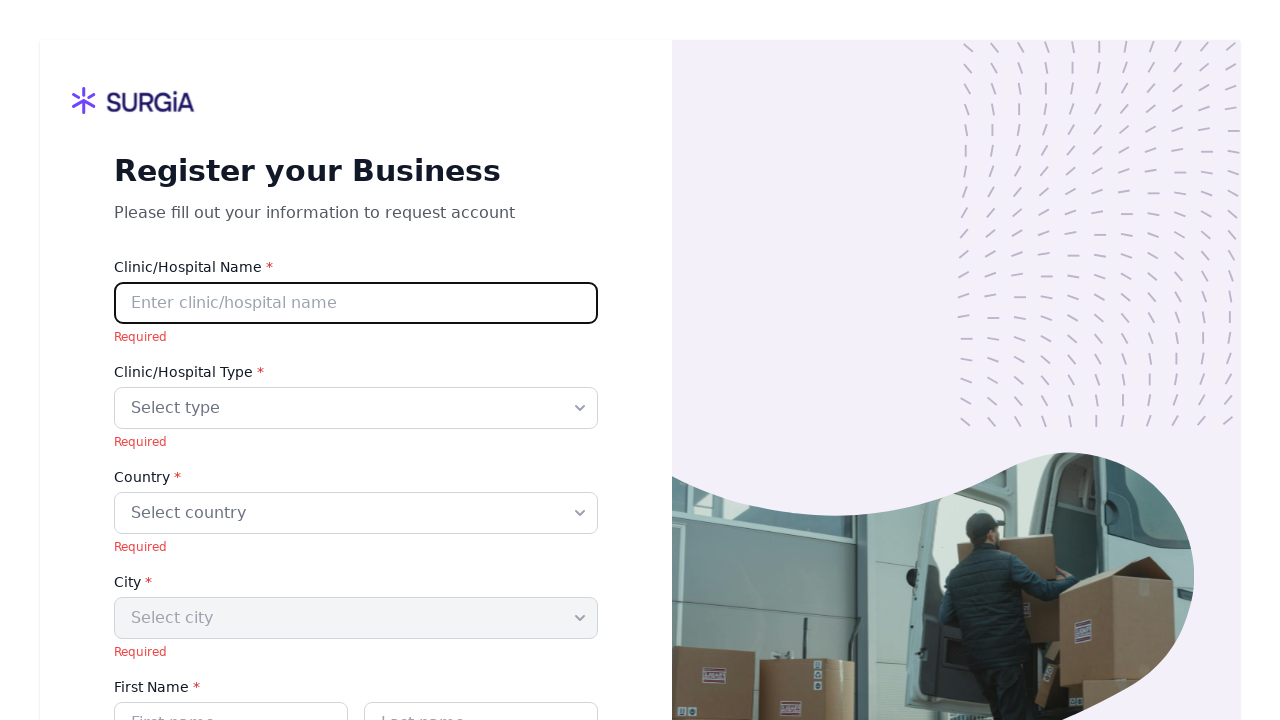

Required field validation messages appeared
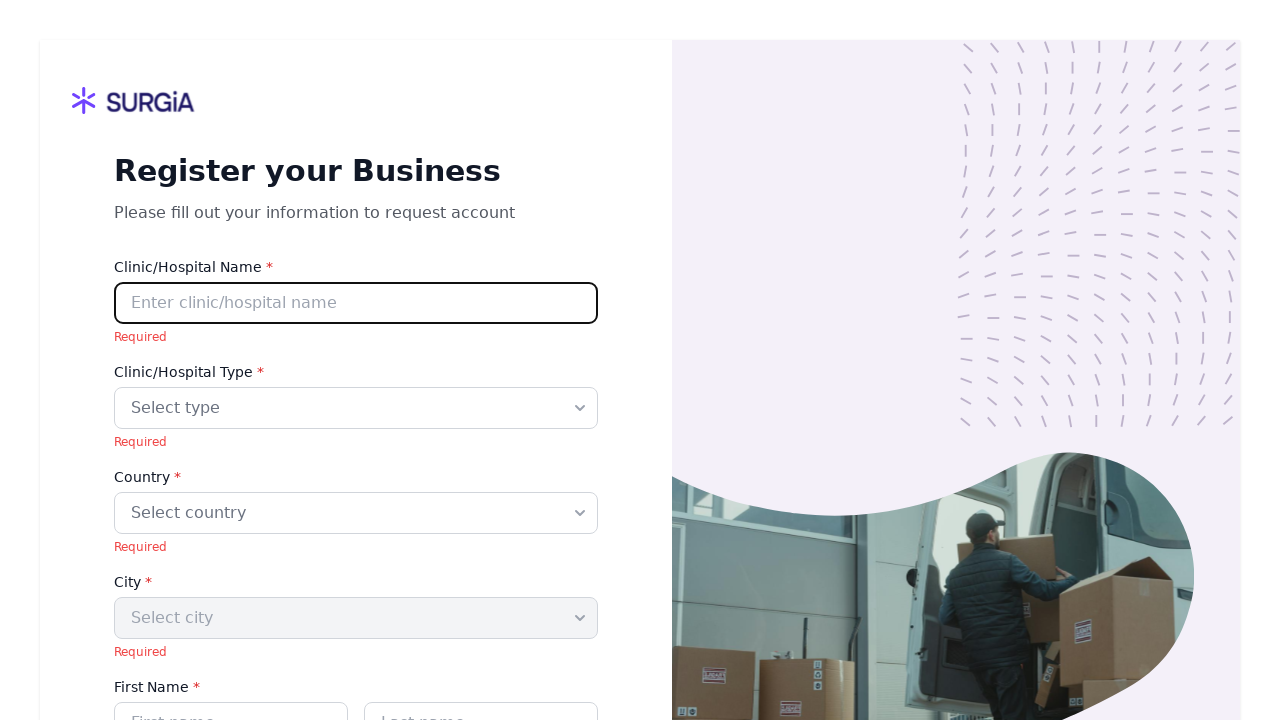

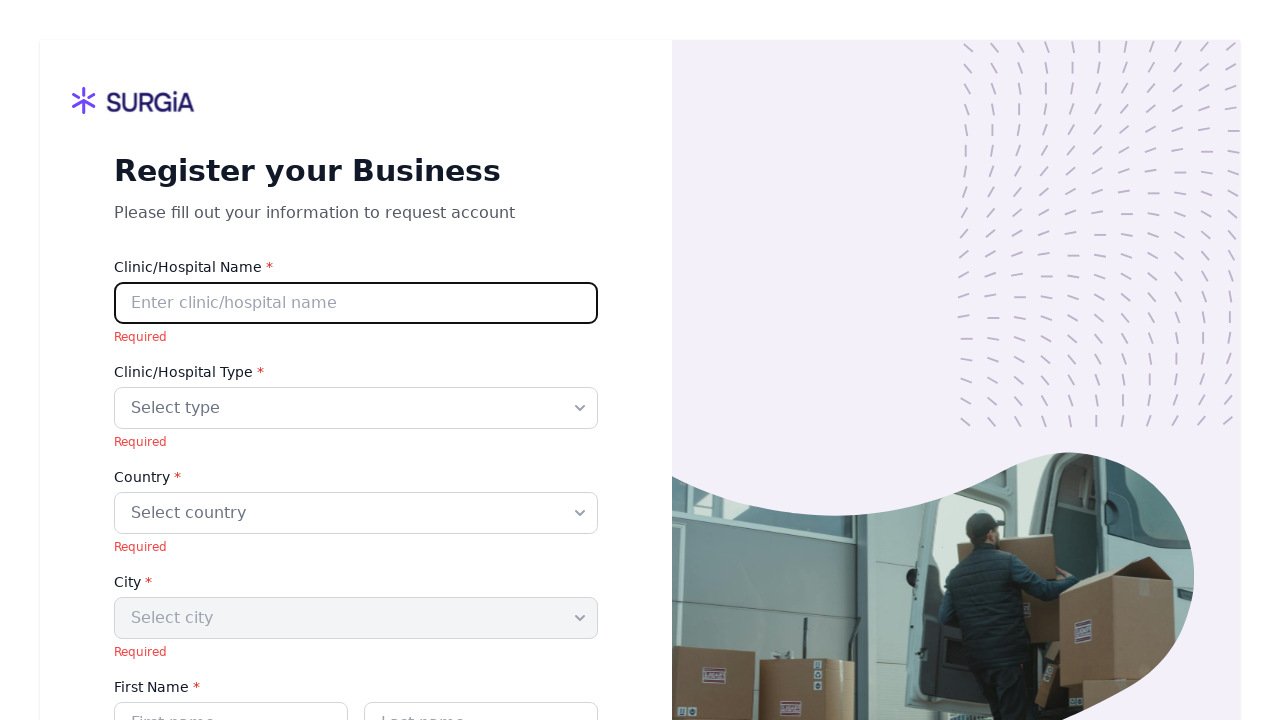